Navigates to the SQL Syntax page and clicks the "Try it Yourself" button

Starting URL: https://www.w3schools.com/sql/sql_syntax.asp

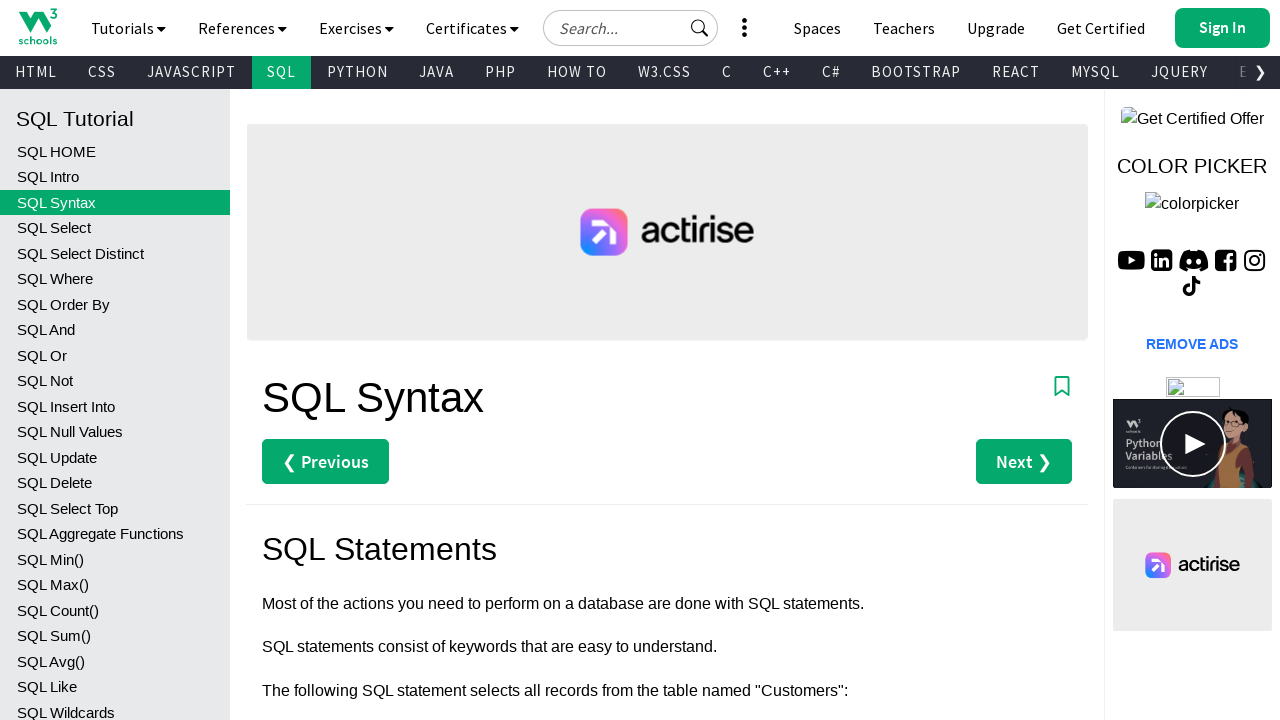

Navigated to SQL Syntax page
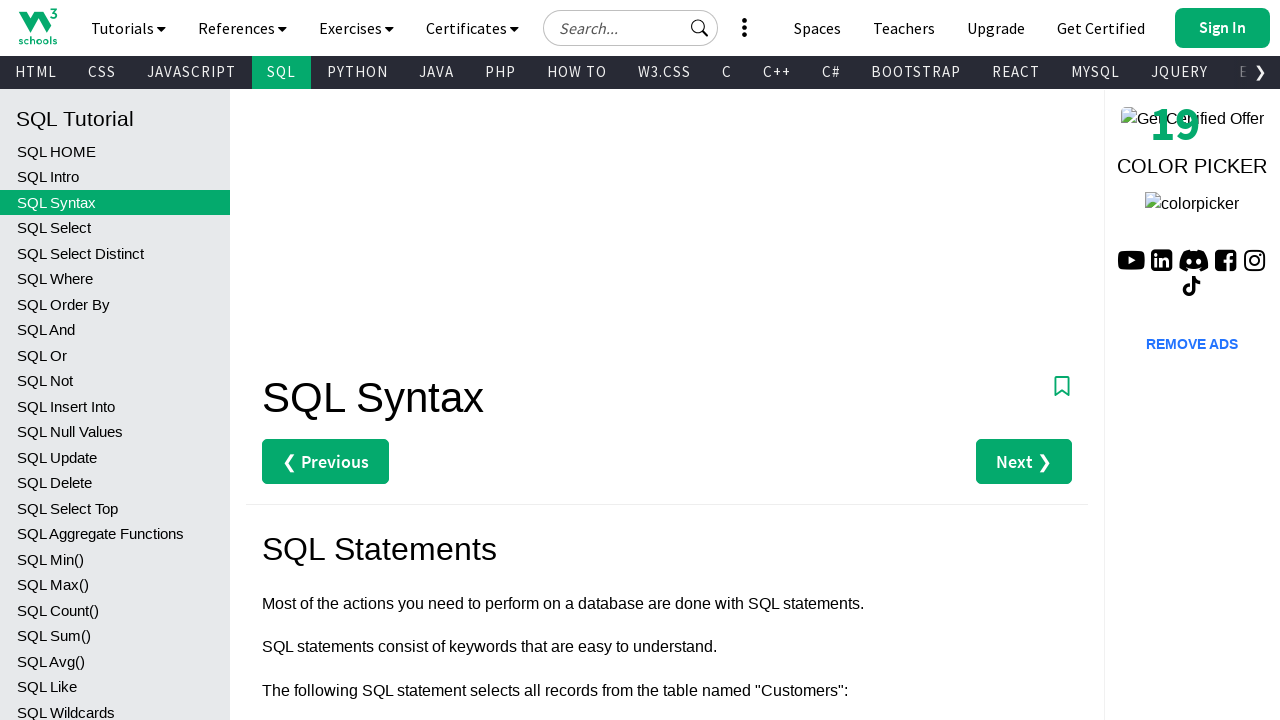

Clicked the 'Try it Yourself' button at (334, 361) on xpath=//a[contains(text(),'Try it Yourself »')]
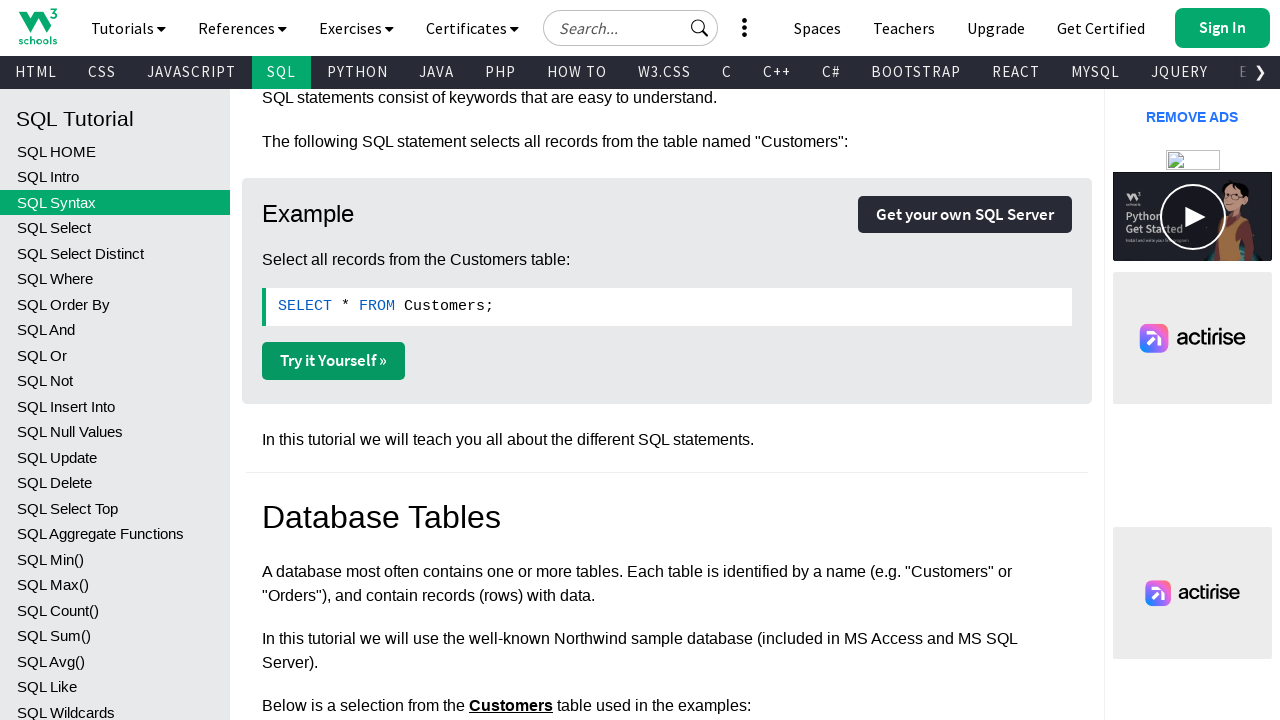

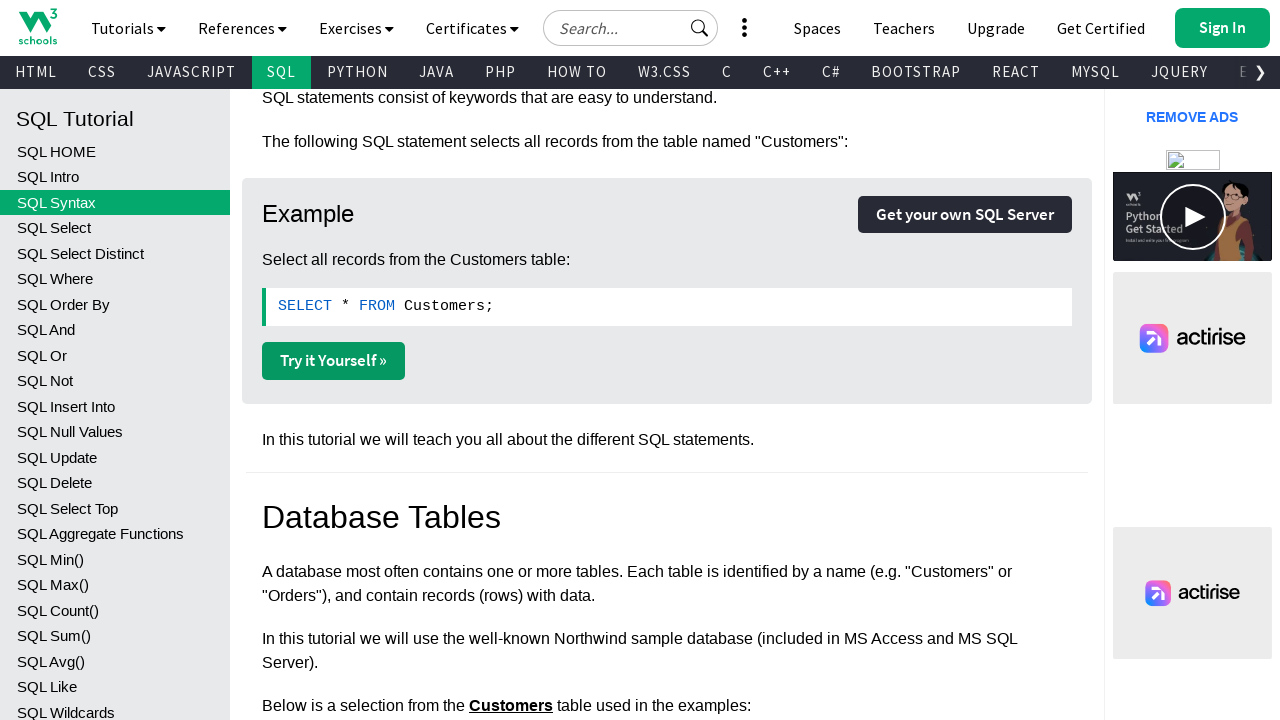